Tests form submission with alert handling by filling first name, last name, and company name fields, then verifying the alert message content

Starting URL: http://automationbykrishna.com/#

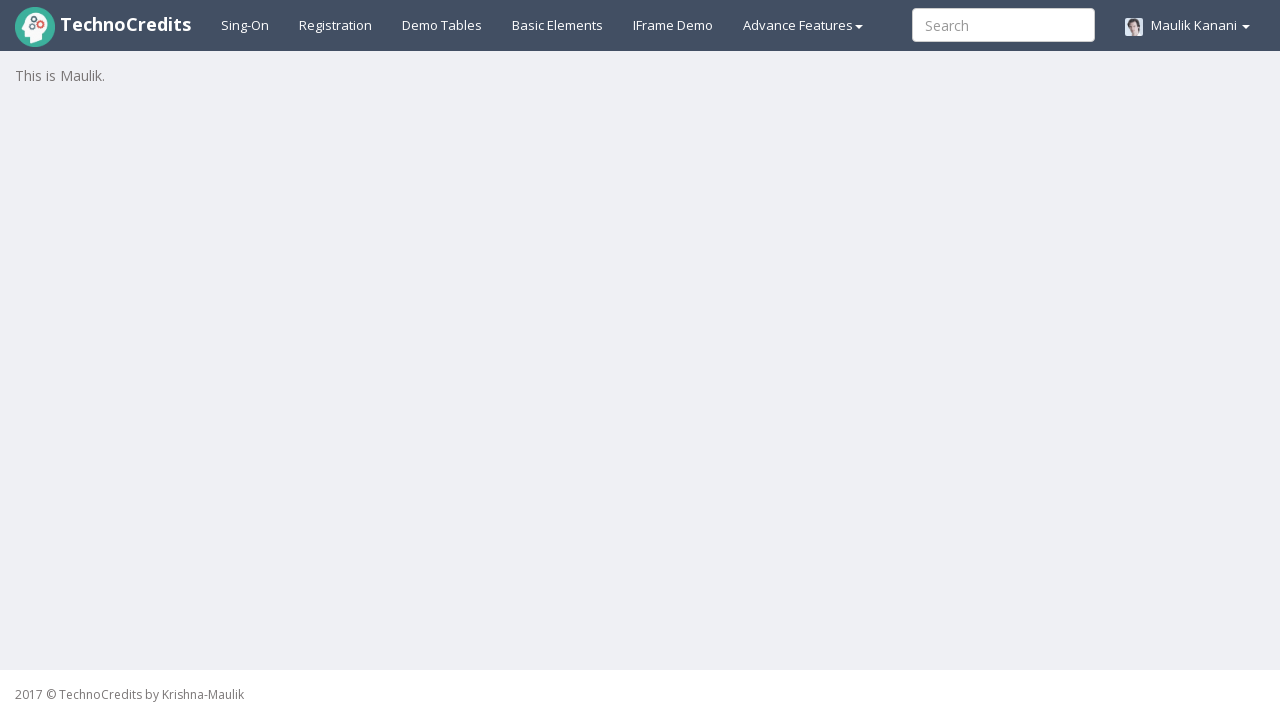

Clicked on basic elements section at (558, 25) on #basicelements
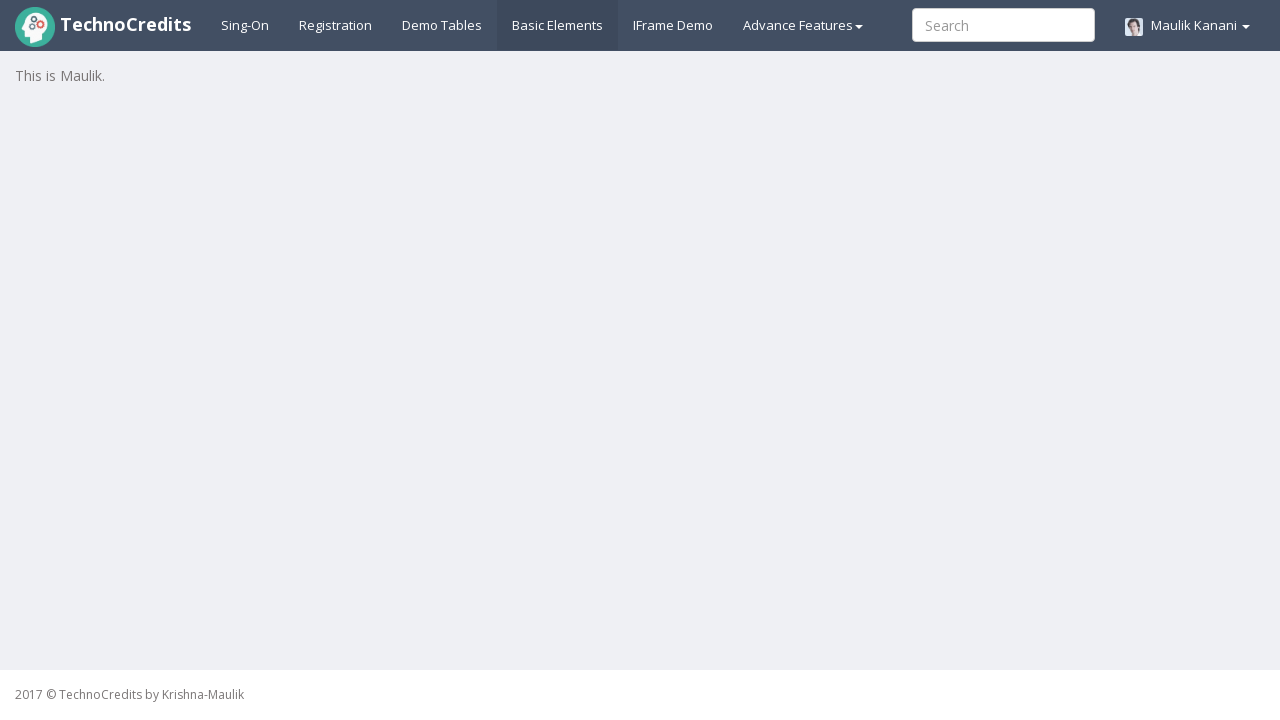

Waited 2000ms for page to load
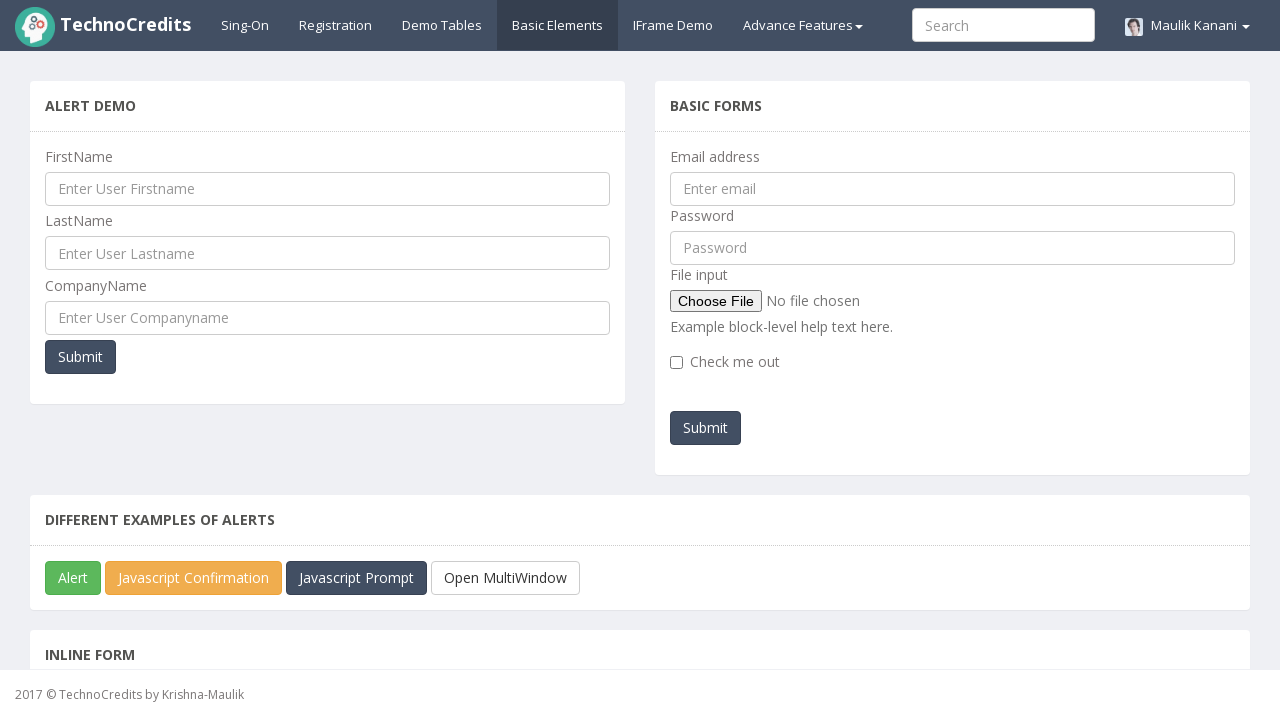

Filled first name field with 'Puja' on #UserFirstName
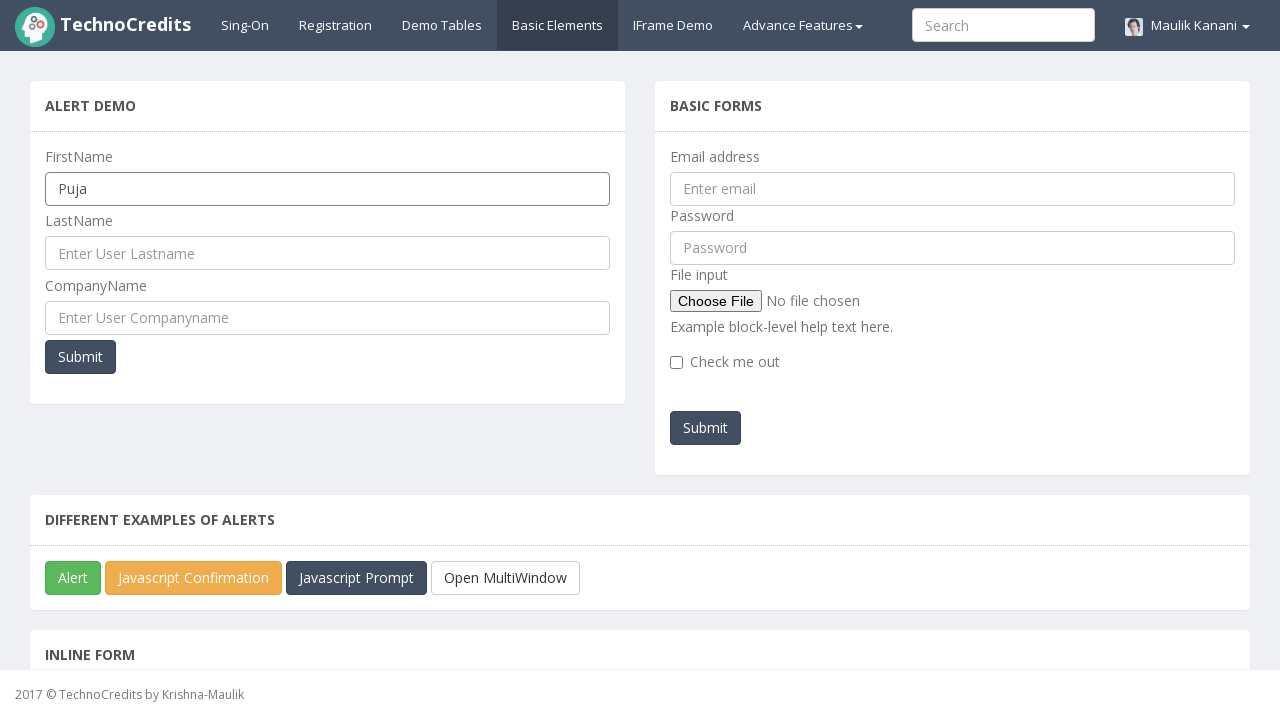

Filled last name field with 'Sah' on #UserLastName
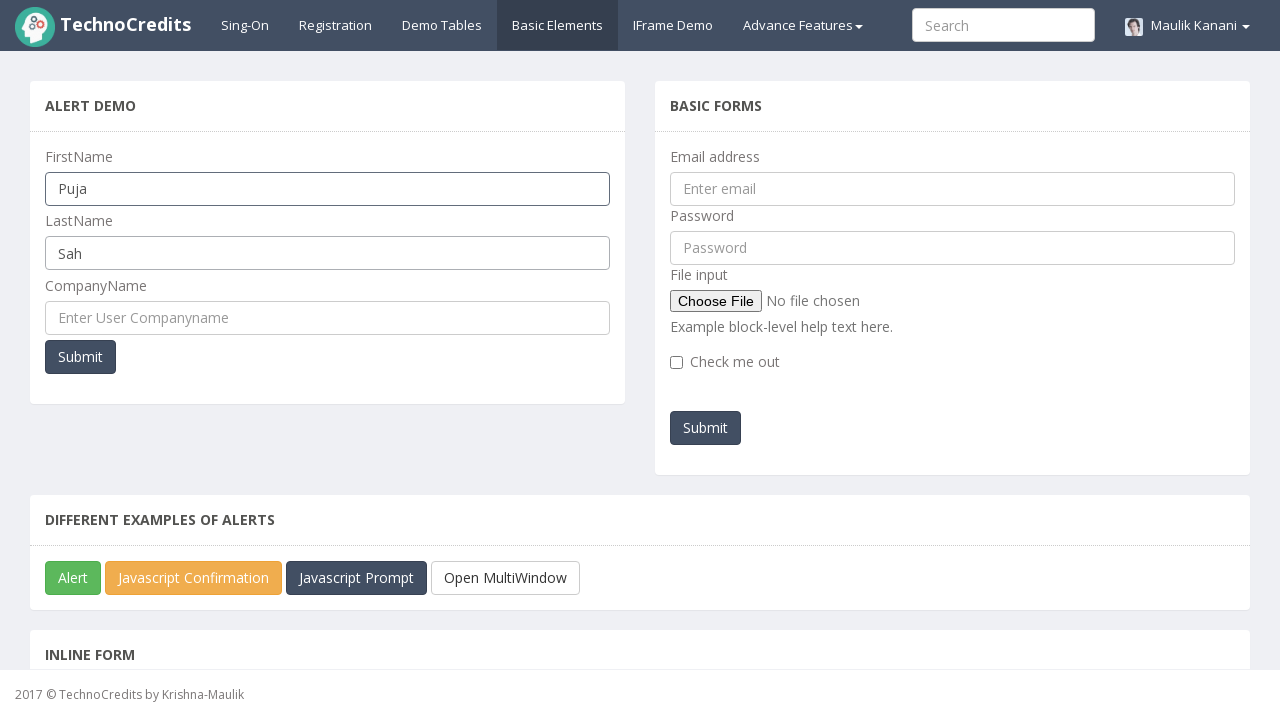

Filled company name field with 'Technocredits' on #UserCompanyName
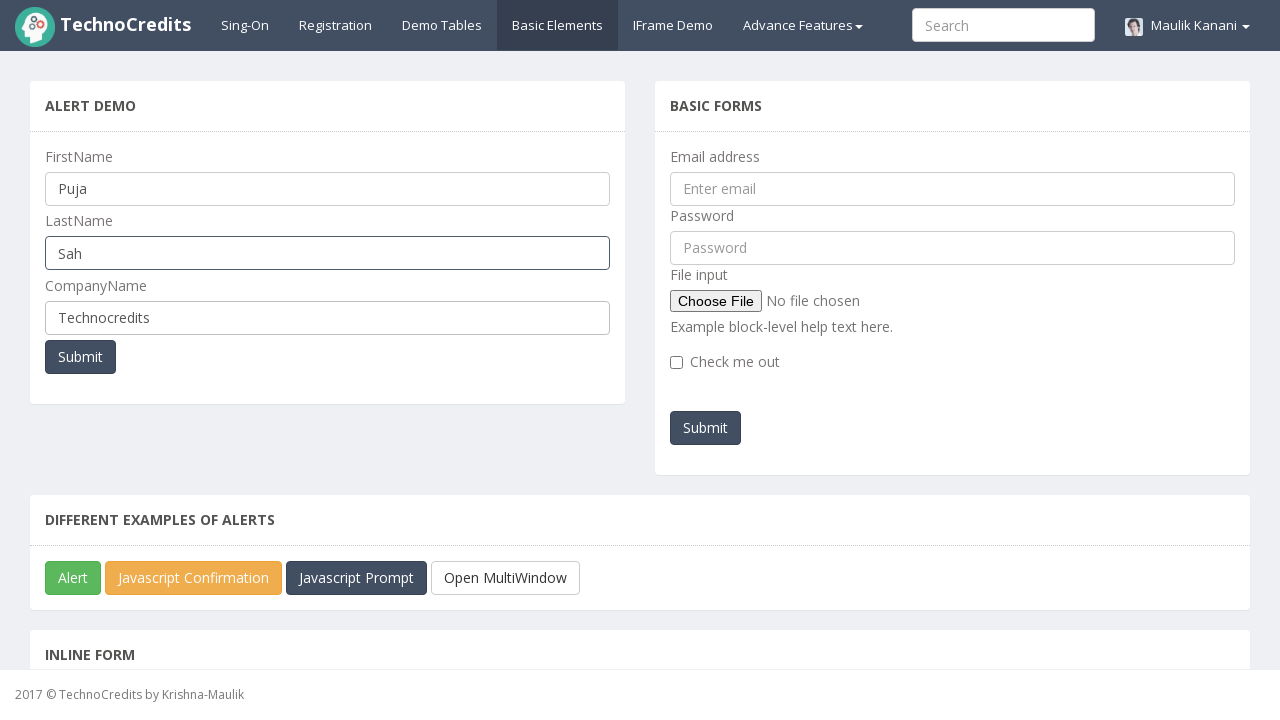

Clicked submit button to submit form at (80, 357) on button[type='submit']
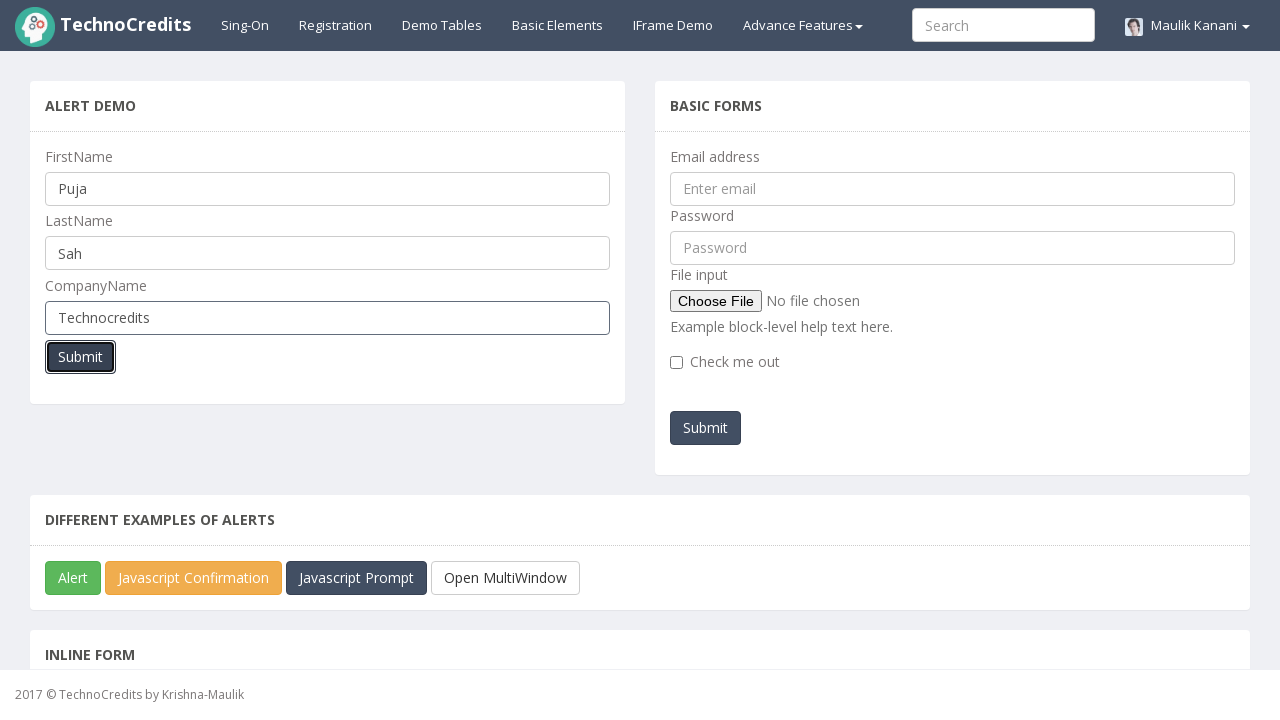

Set up dialog handler to dismiss alert
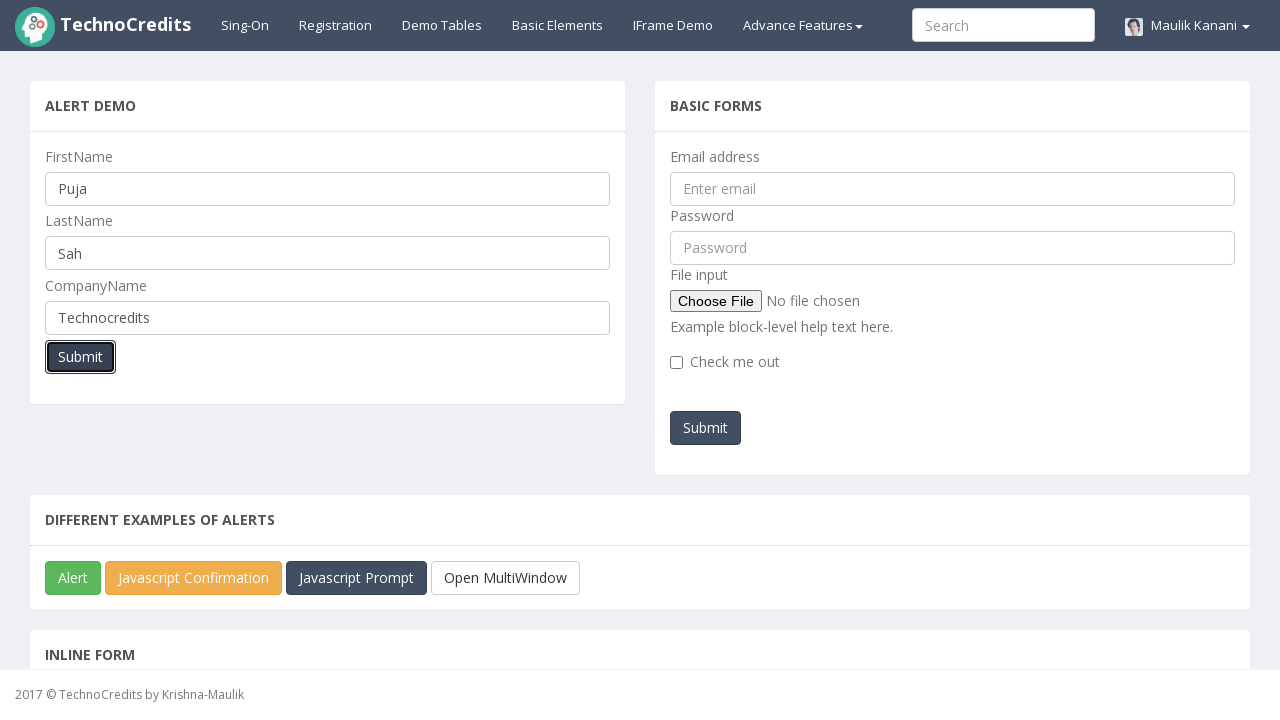

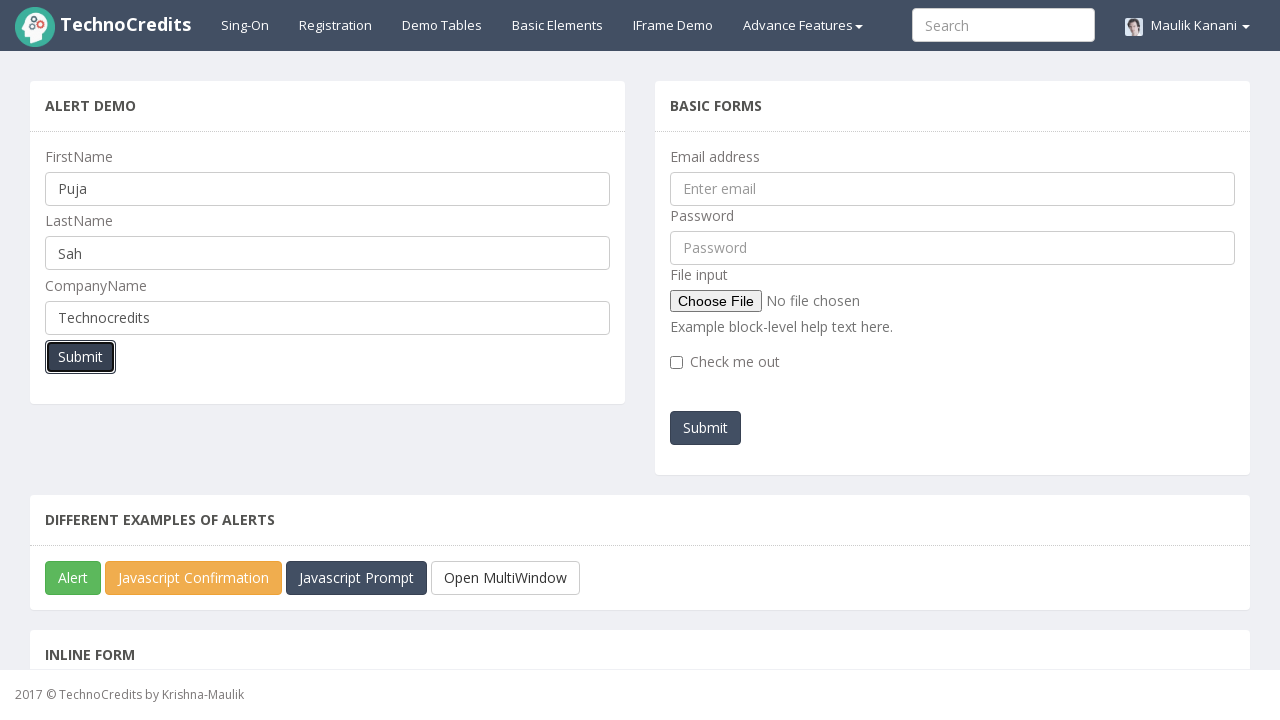